Navigates to Get Started, hovers over Node.js dropdown, clicks Java option, and verifies Java documentation is displayed

Starting URL: https://playwright.dev/

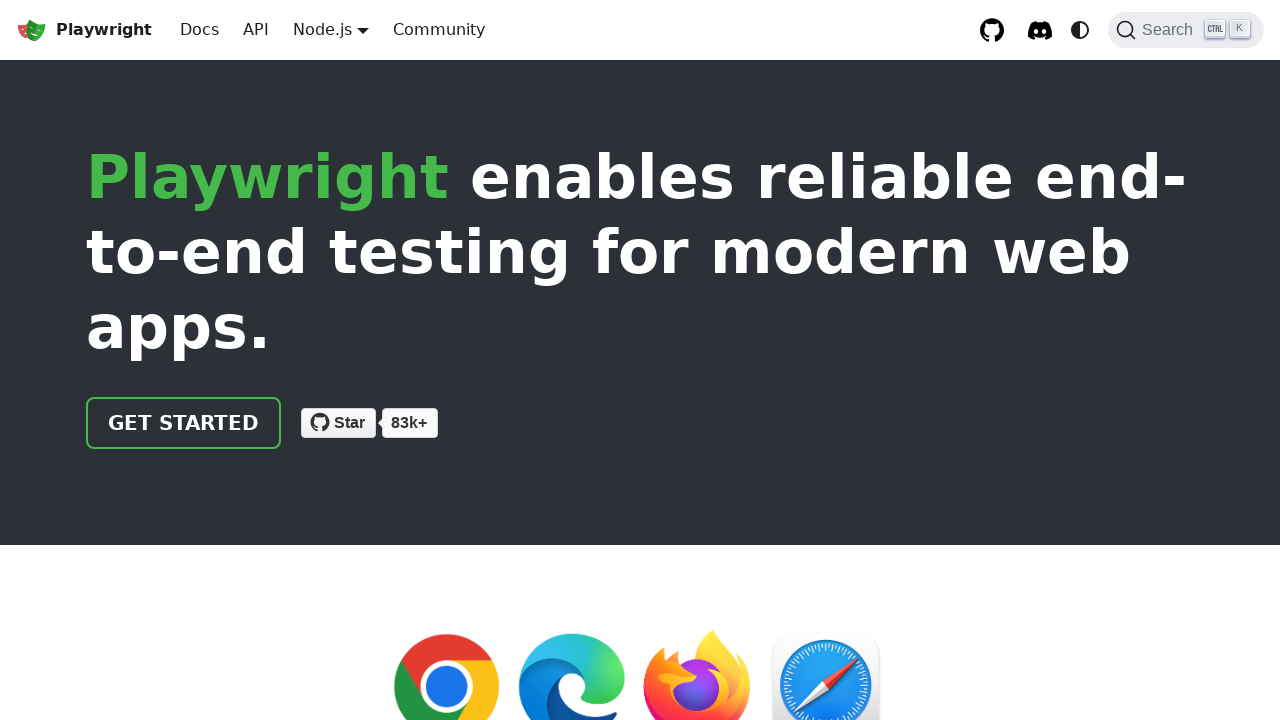

Clicked Get Started button at (184, 423) on a.getStarted_Sjon, a:has-text('Get started')
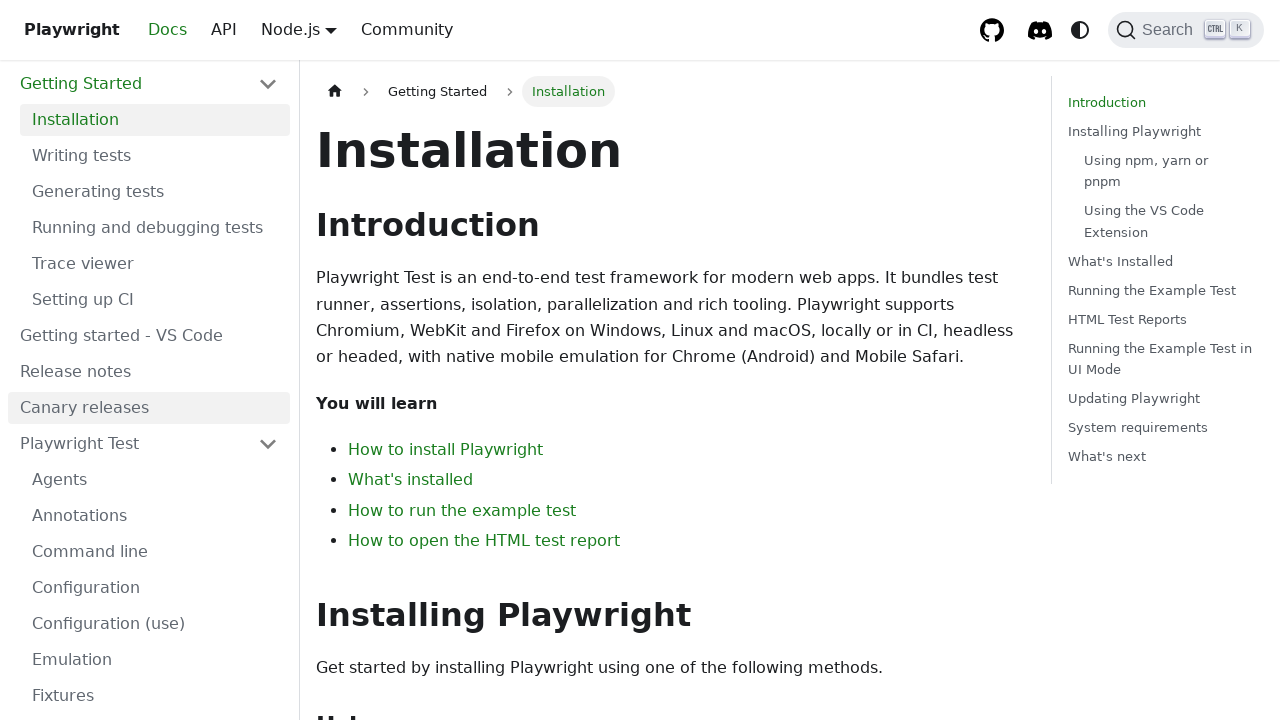

Waited for navigation to intro page
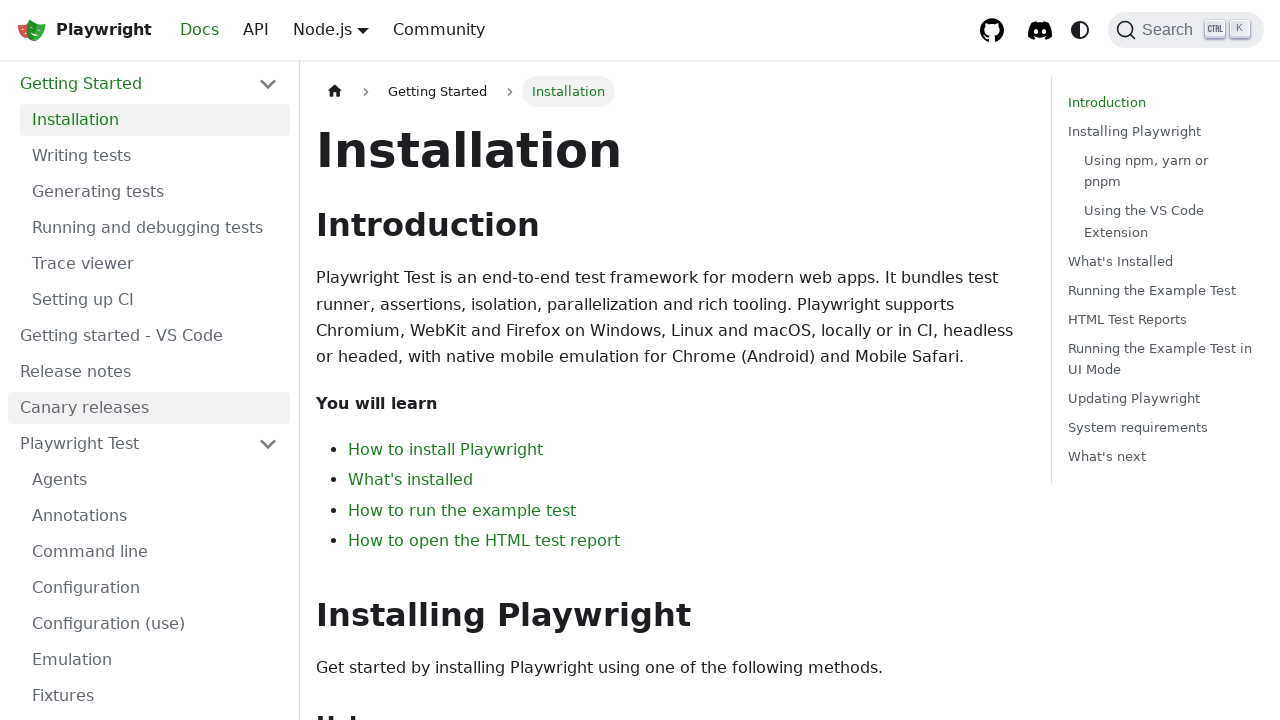

Hovered over Node.js language selector dropdown at (331, 30) on .navbar__item.dropdown:has-text('Node.js')
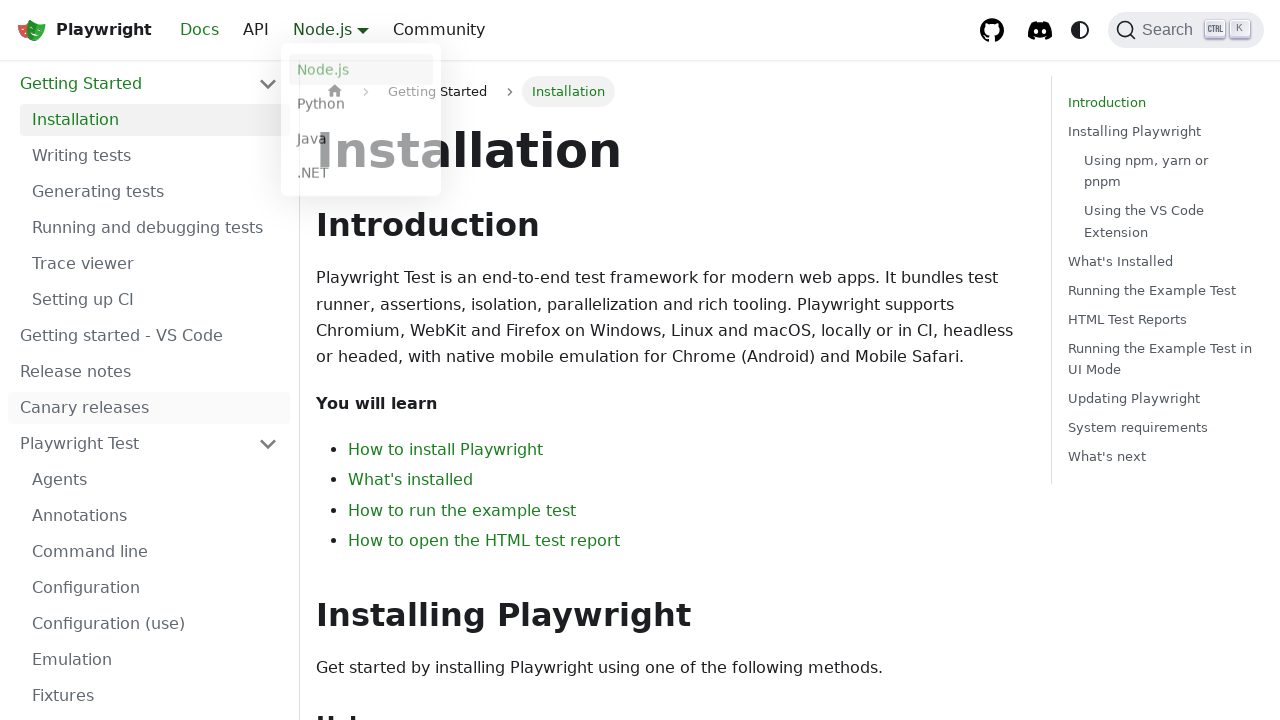

Clicked Java option in the dropdown at (361, 142) on a.dropdown__link:has-text('Java')
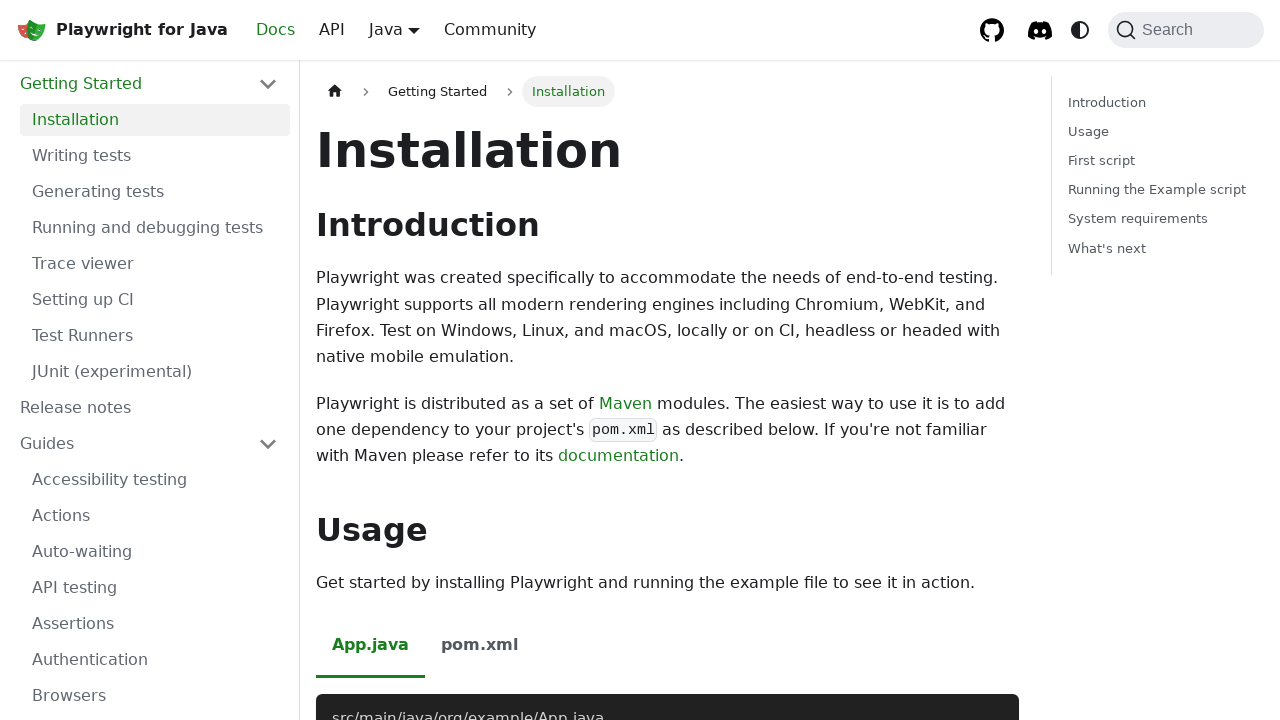

Java documentation page loaded and verified Java description is visible
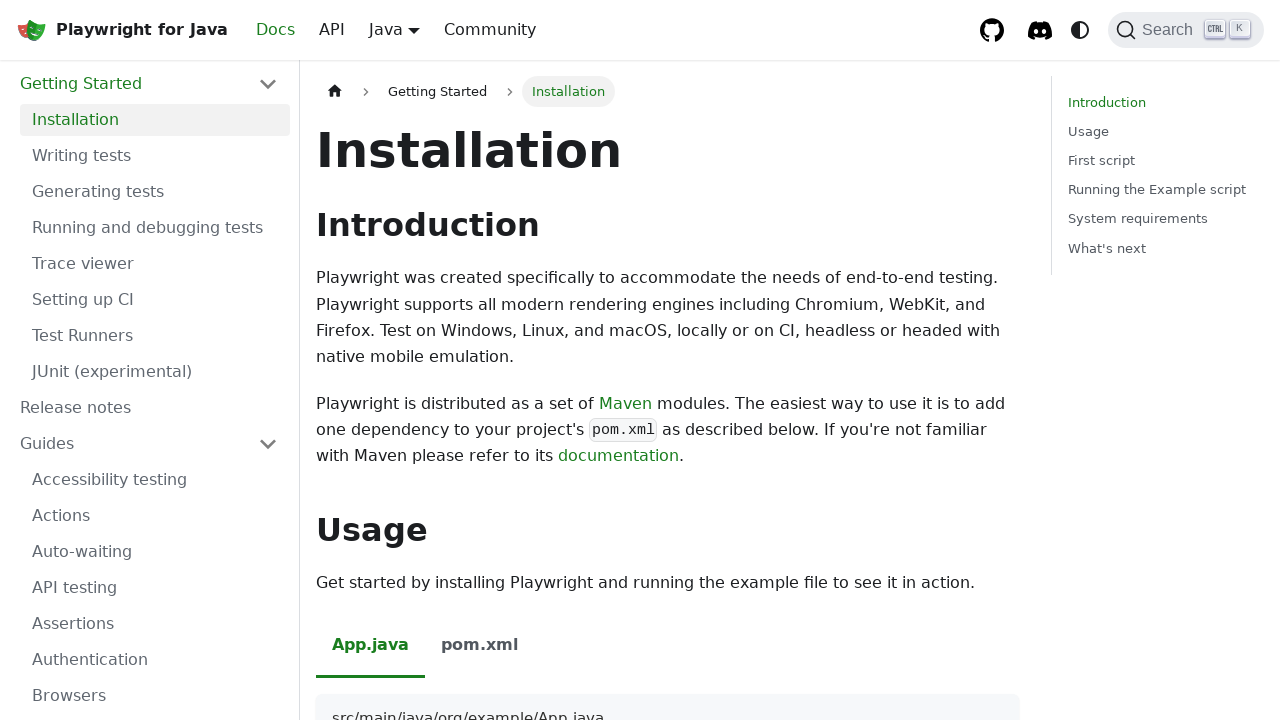

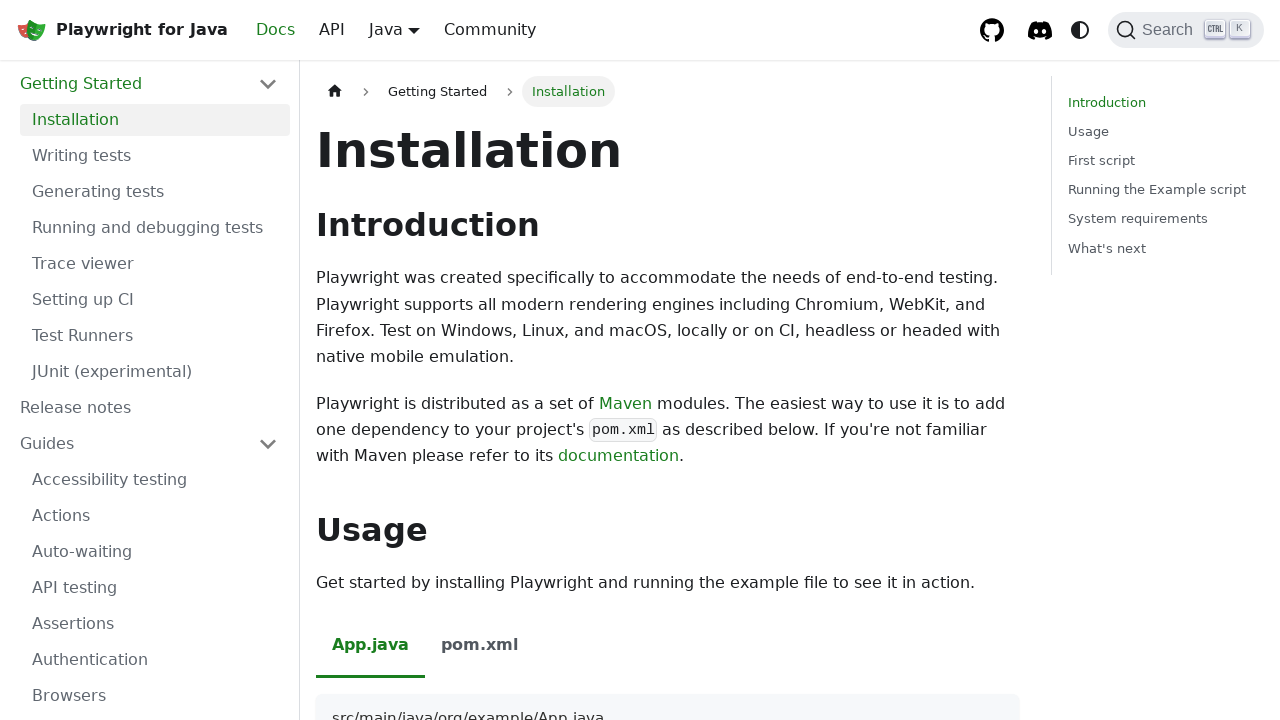